Tests opting out of A/B tests by adding an opt-out cookie after visiting the page, then refreshing to verify the page shows "No A/B Test" heading instead of the A/B test variant.

Starting URL: http://the-internet.herokuapp.com/abtest

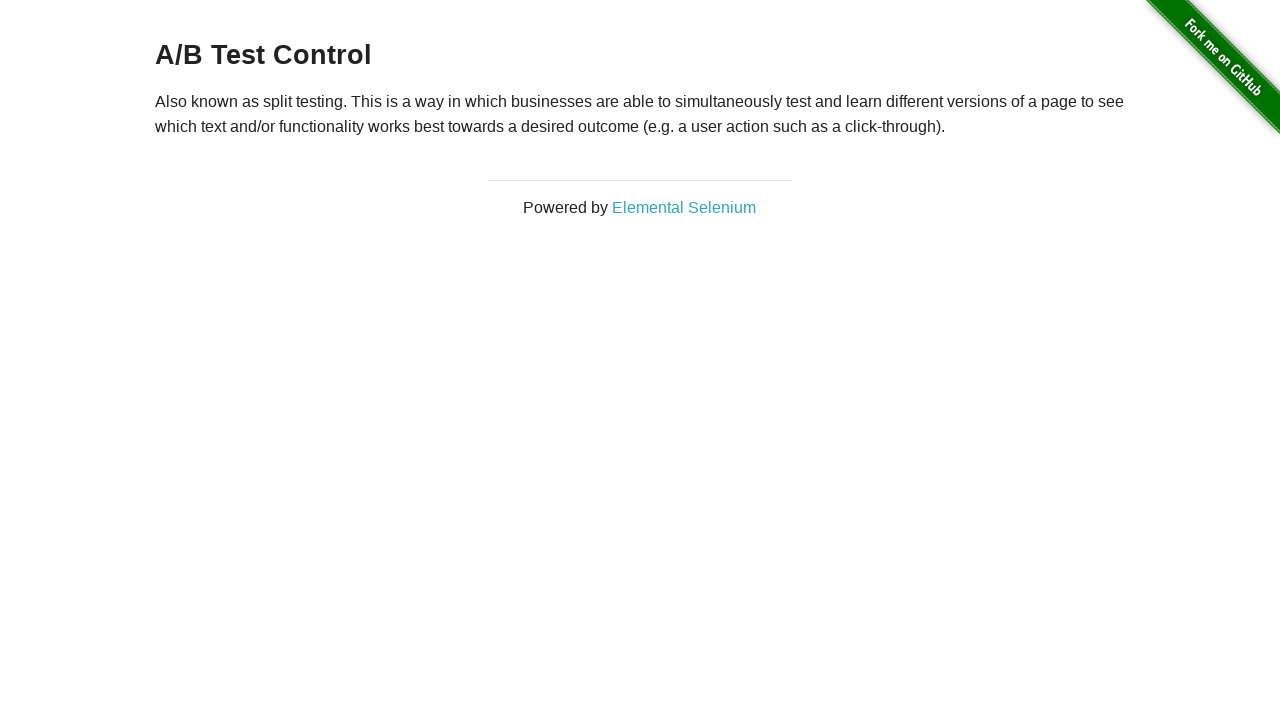

Waited for h3 heading to load
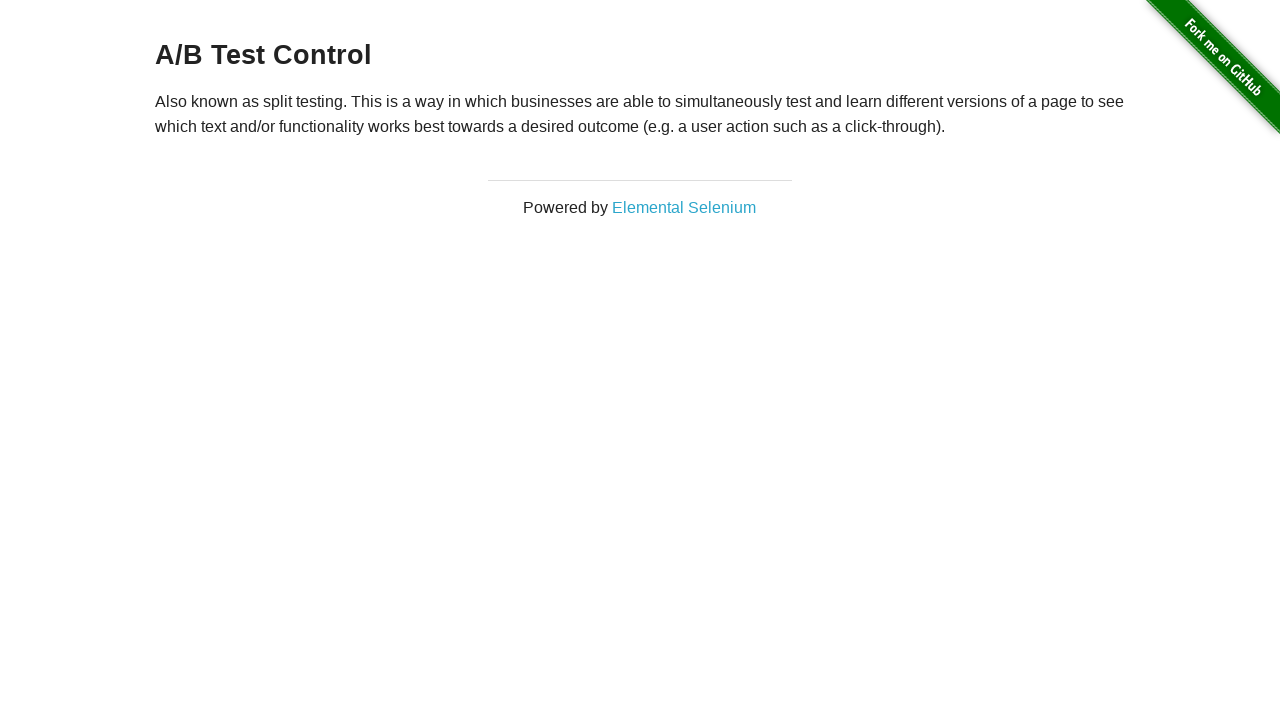

Retrieved initial heading text
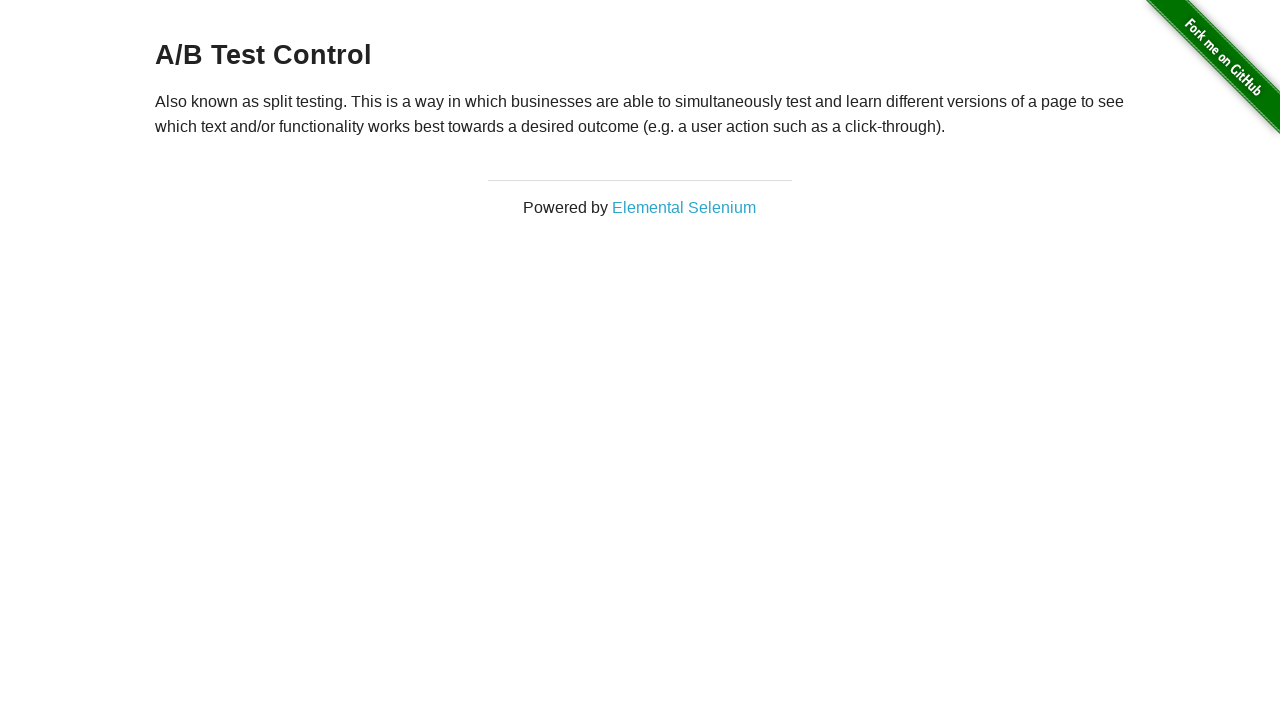

Verified initial heading starts with 'A/B Test'
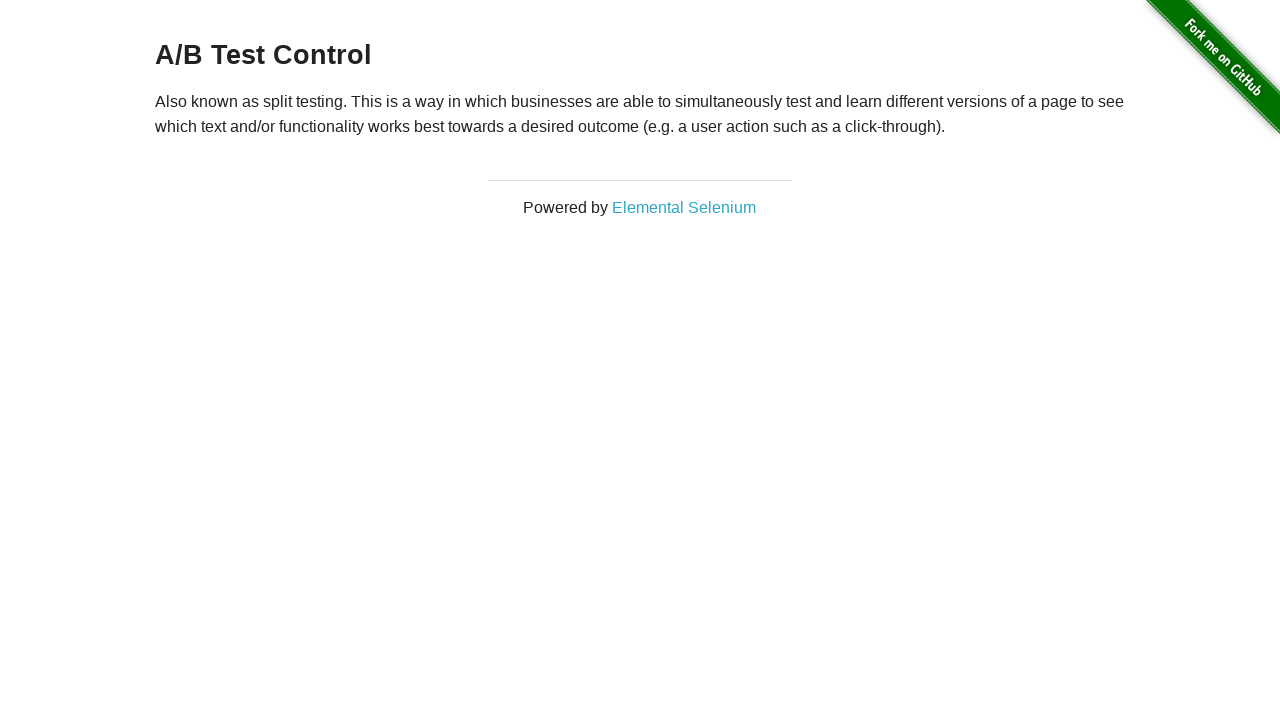

Added opt-out cookie 'optimizelyOptOut' with value 'true'
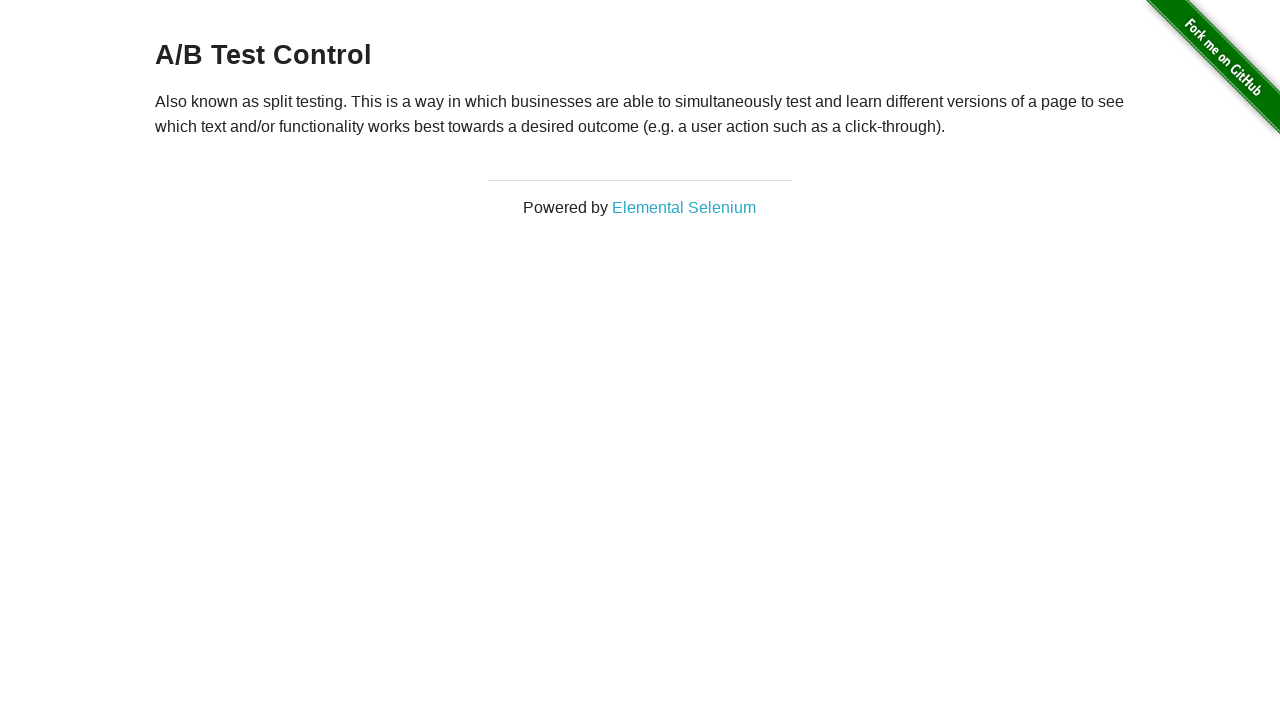

Reloaded page to apply opt-out cookie
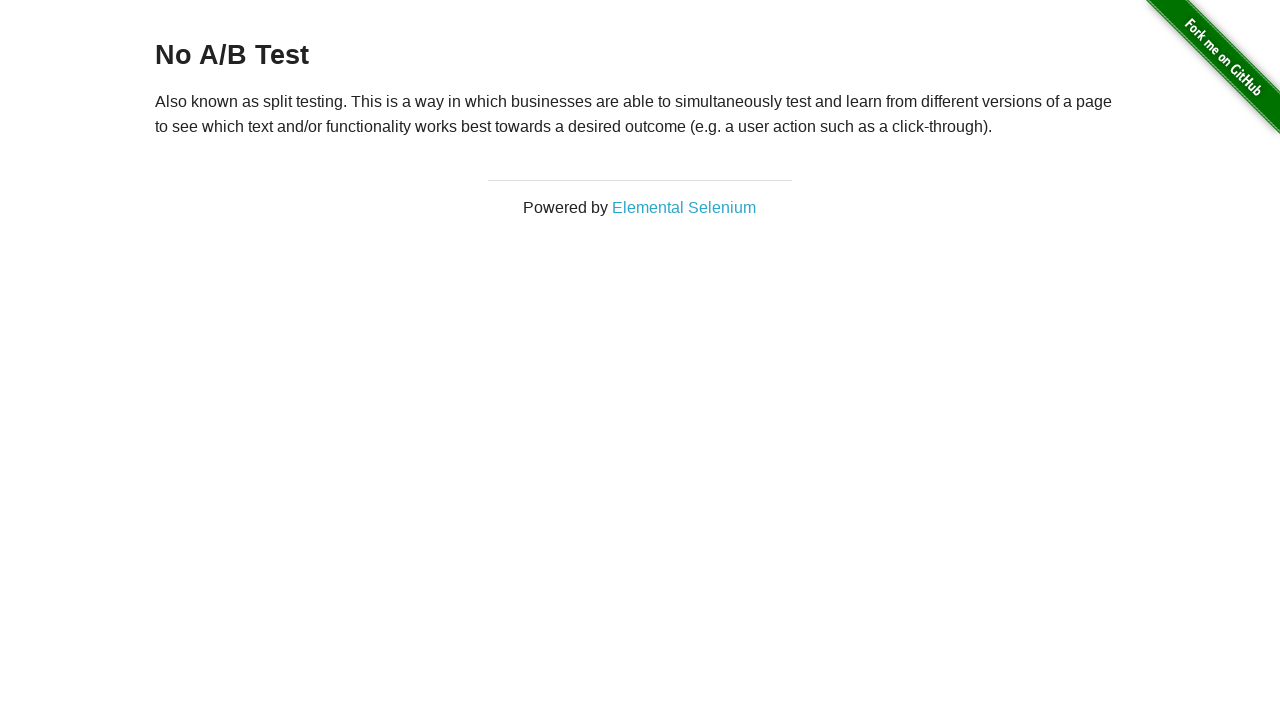

Waited for h3 heading to load after page reload
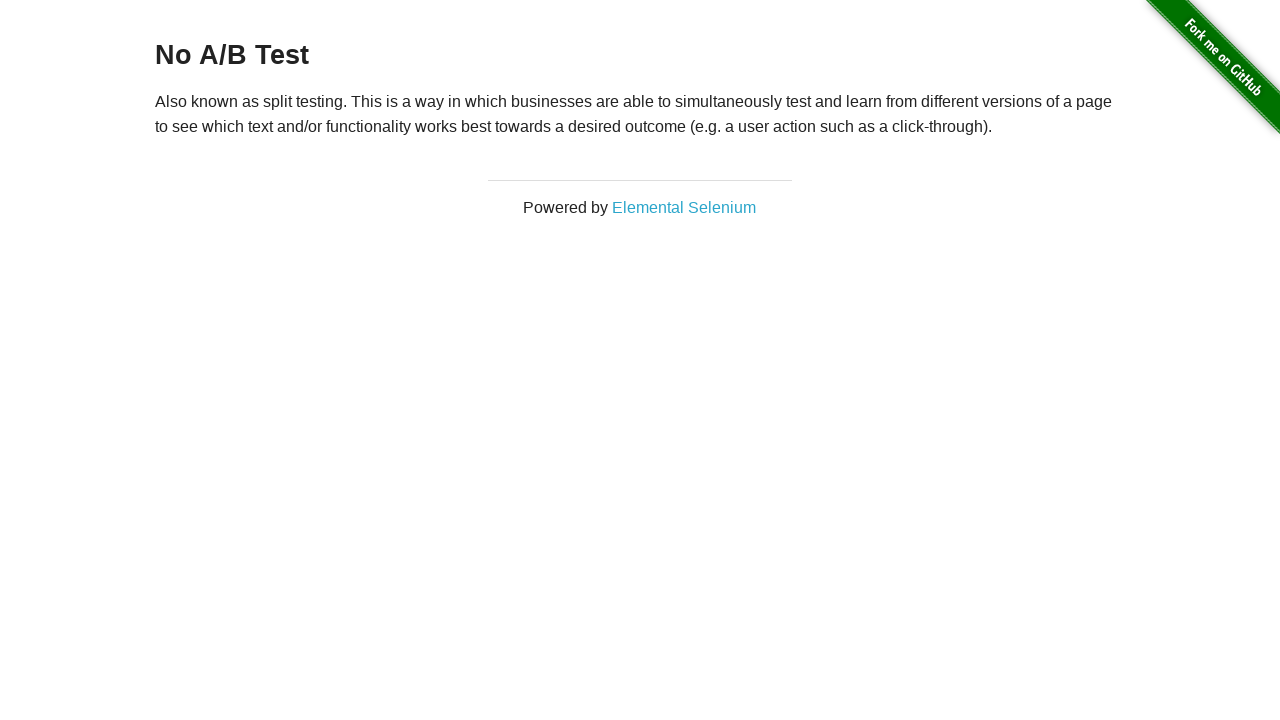

Retrieved heading text after opt-out
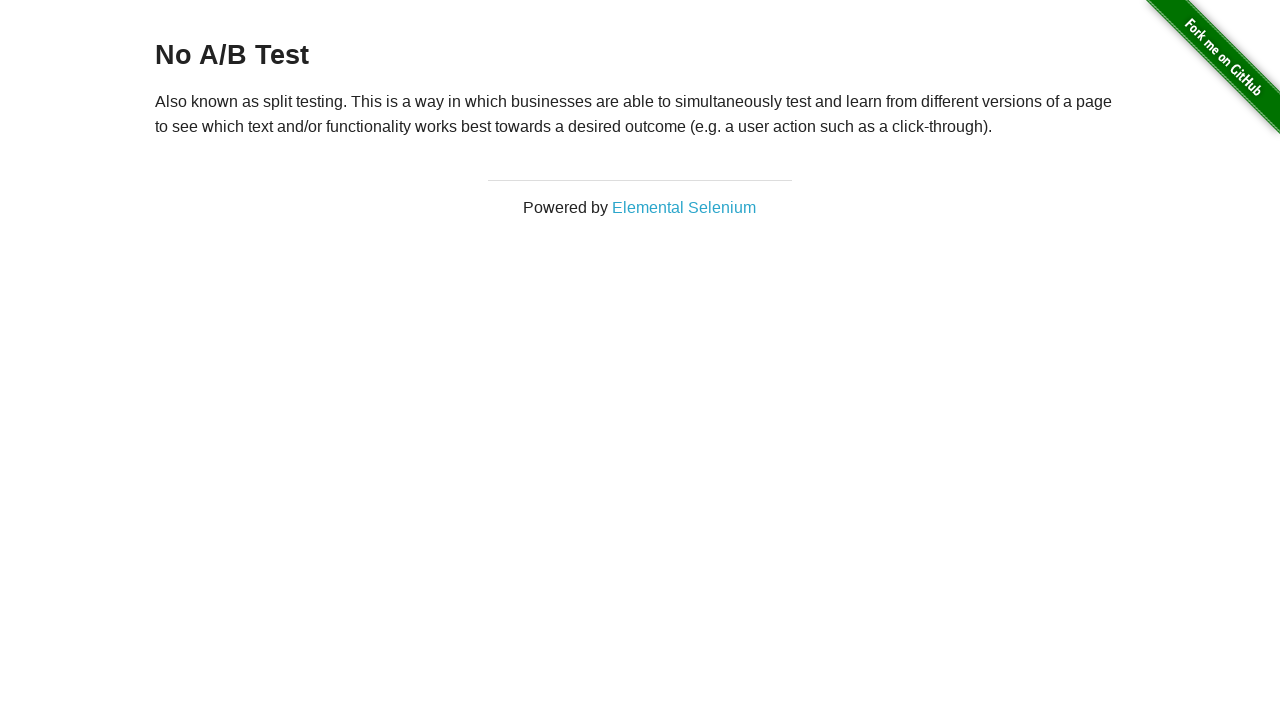

Verified heading displays 'No A/B Test' after opt-out cookie applied
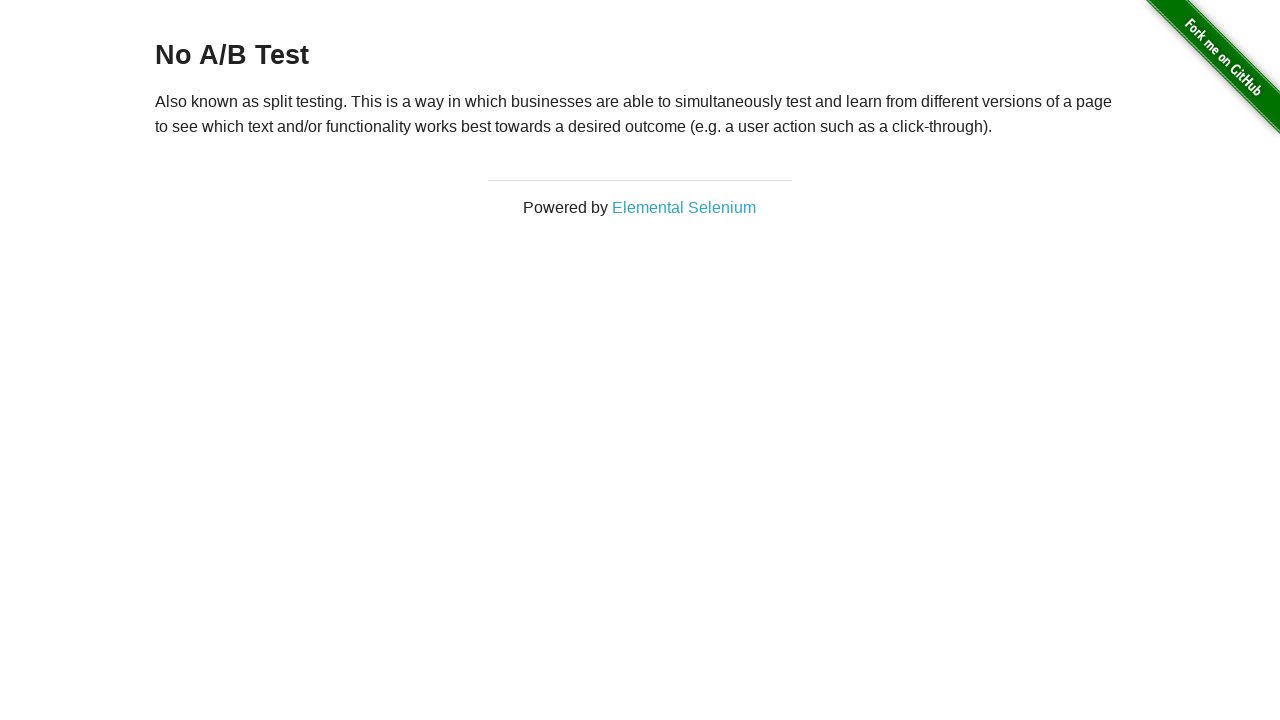

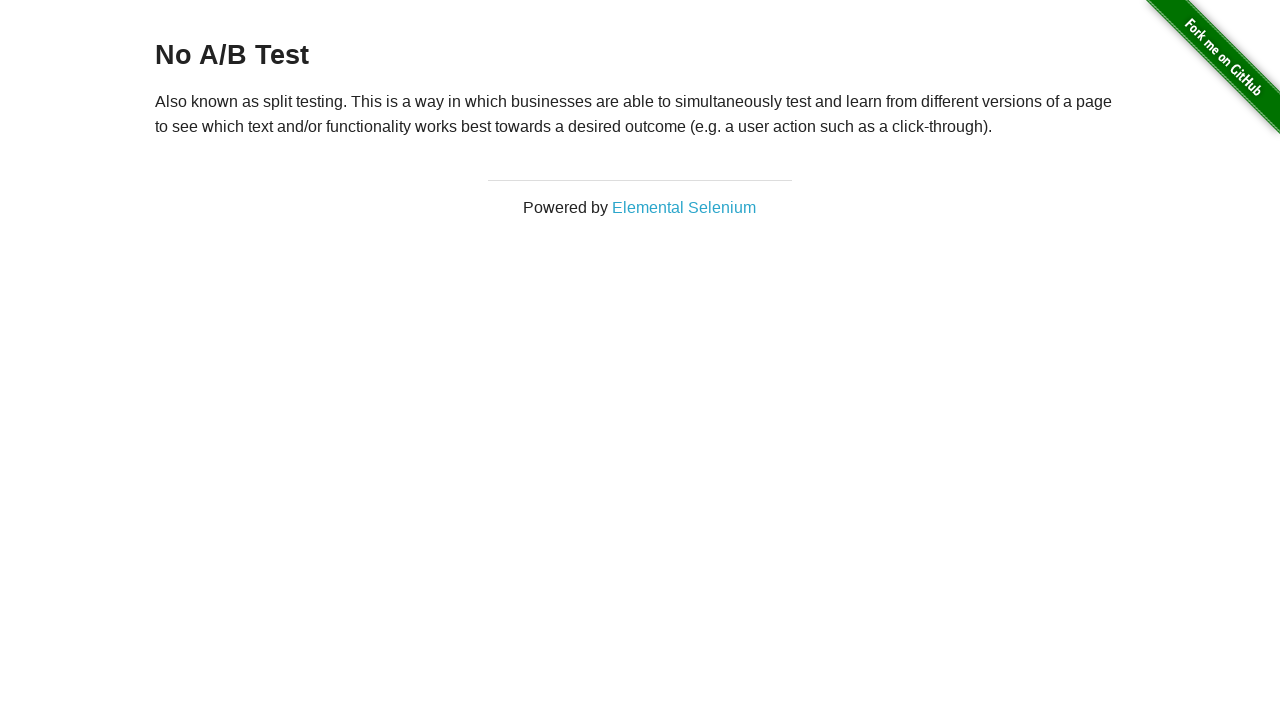